Tests the Add/Remove Elements functionality by navigating to the page, clicking the Add Element button to create a new element, then clicking Delete to remove it, and verifying the page heading.

Starting URL: https://the-internet.herokuapp.com/

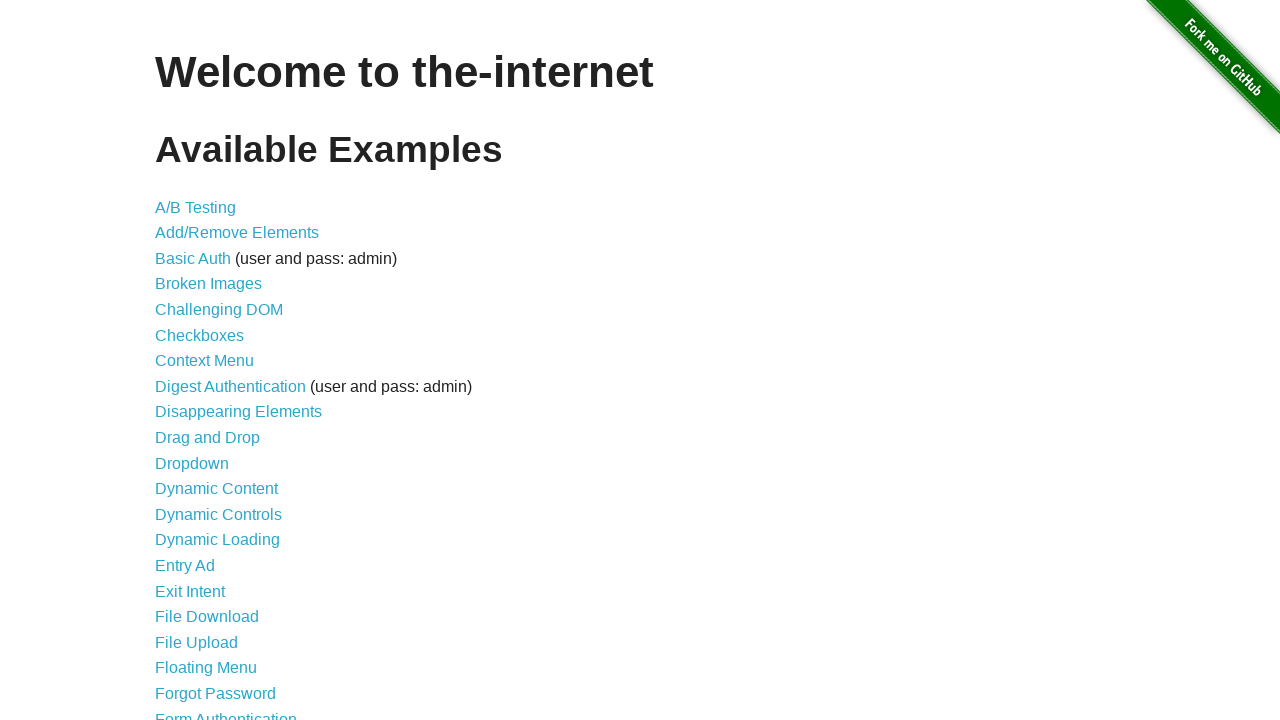

Clicked on 'Add/Remove Elements' link at (237, 233) on text=Add/Remove Elements
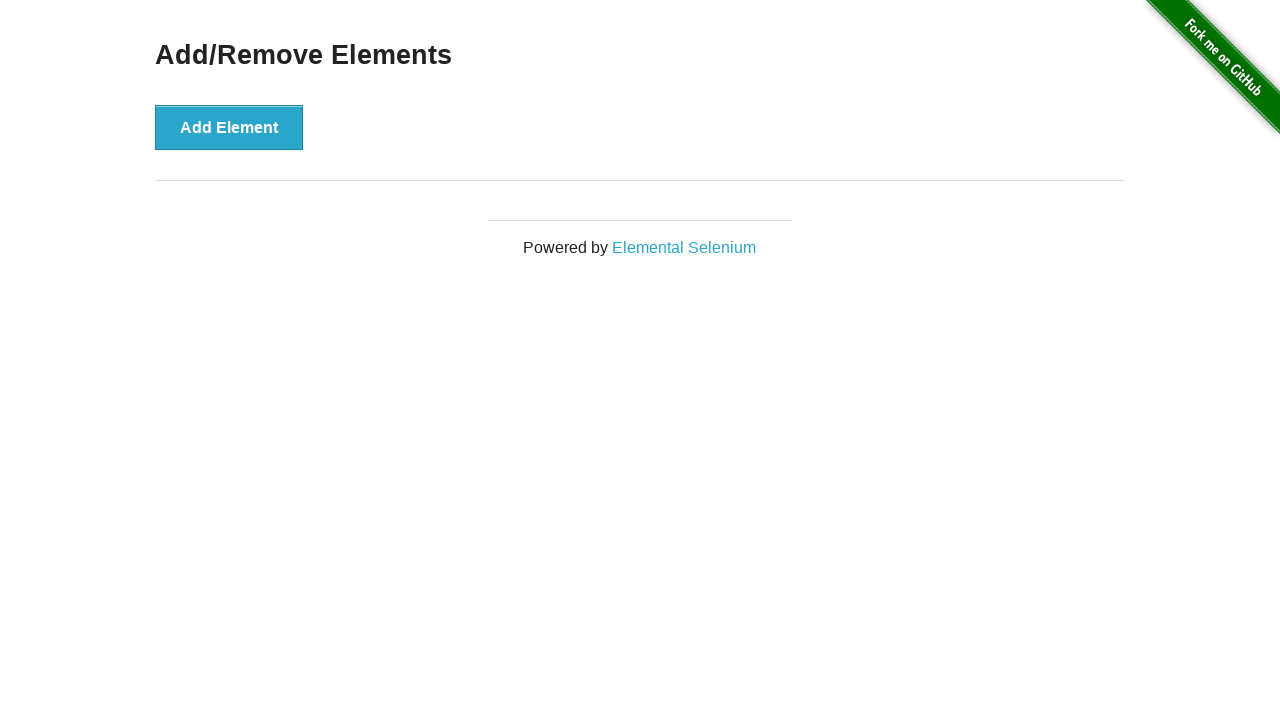

Waited for button selector to load
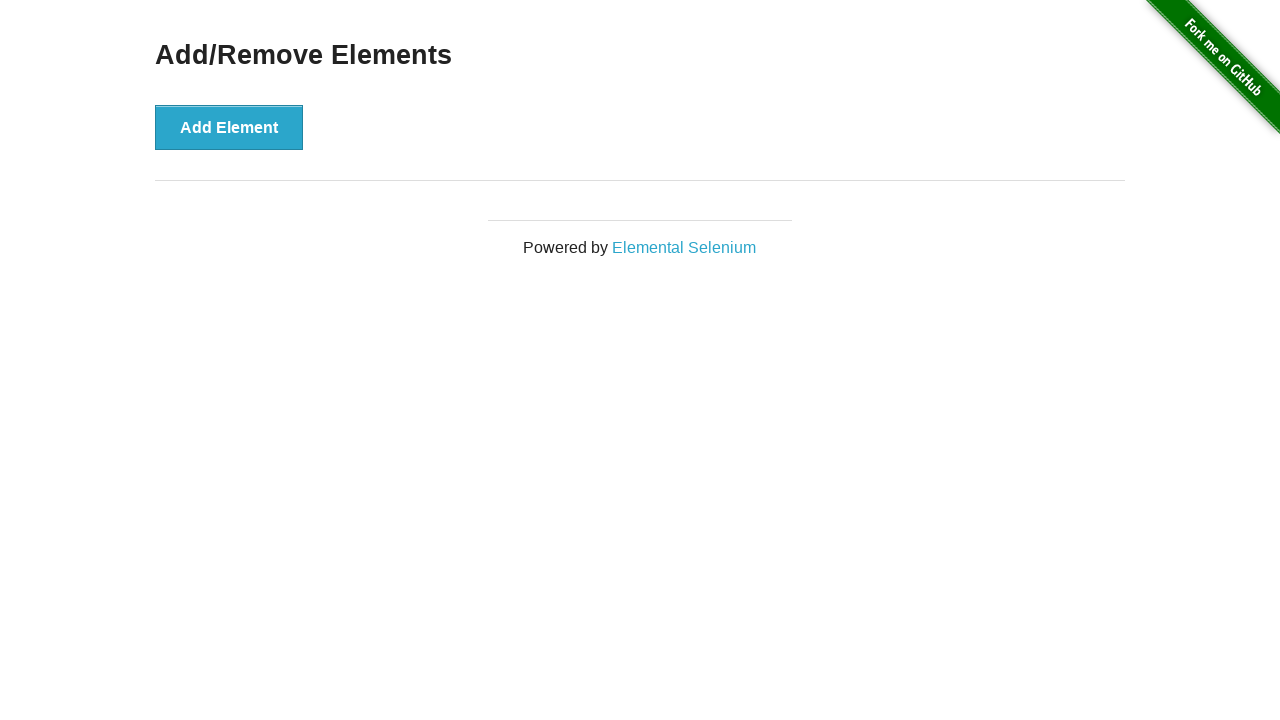

Clicked 'Add Element' button to create new element at (229, 127) on button:has-text('Add Element')
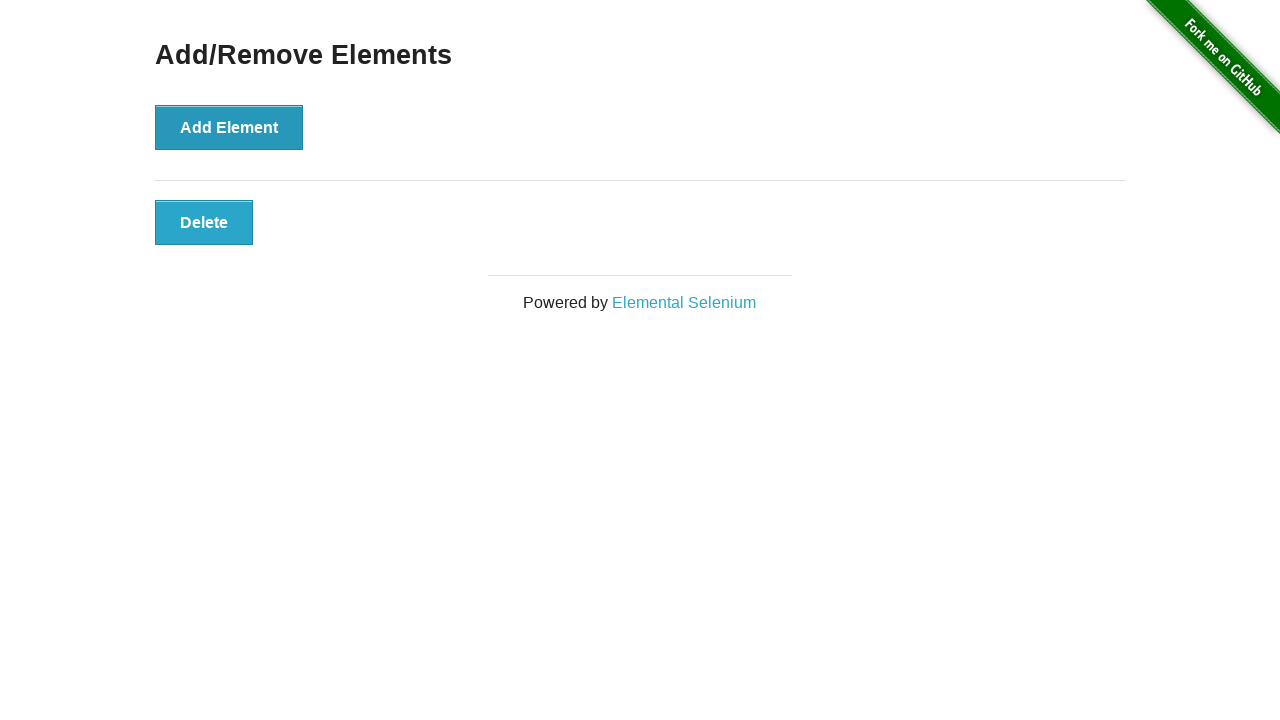

Waited for dynamically added Delete button to appear
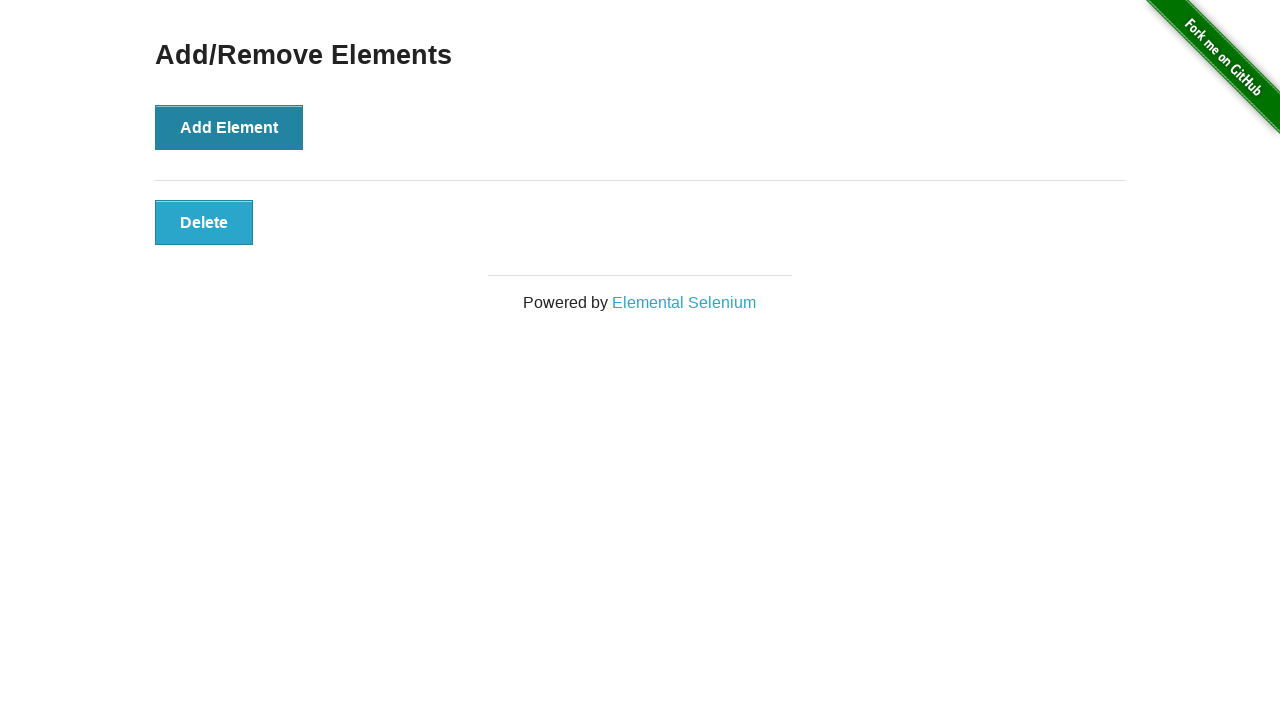

Clicked Delete button to remove the element at (204, 222) on button.added-manually
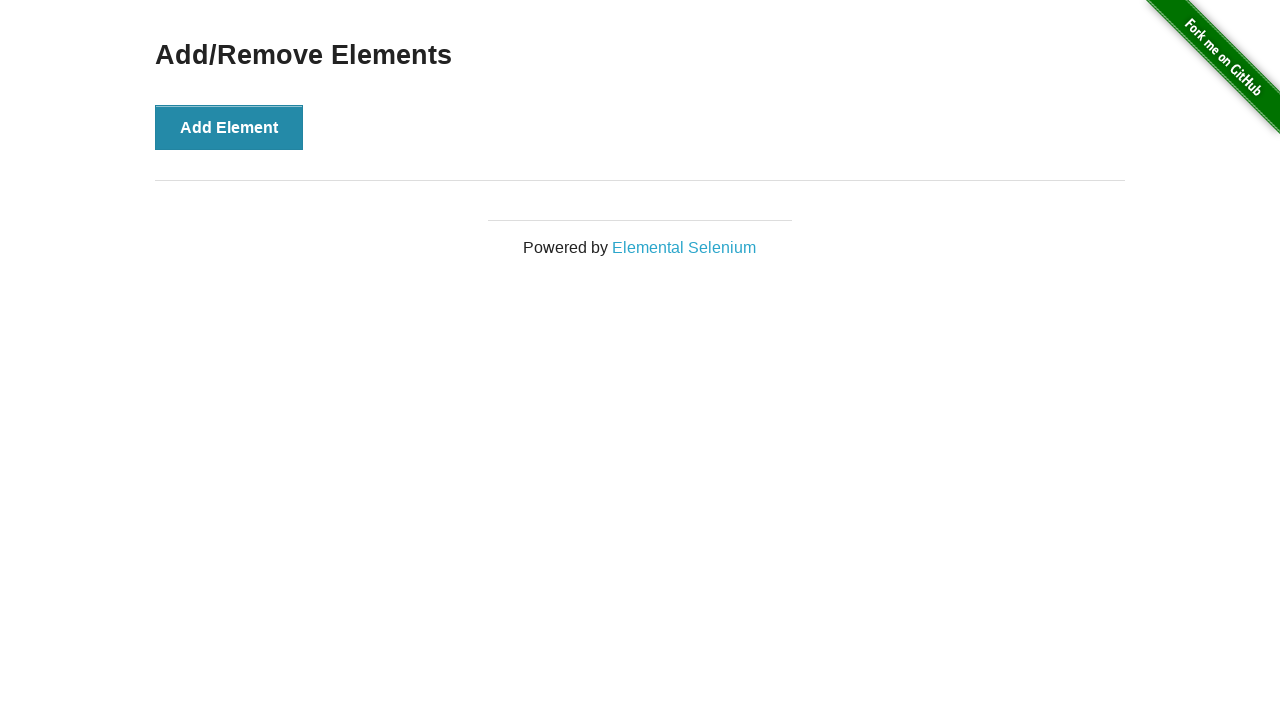

Verified page heading is present
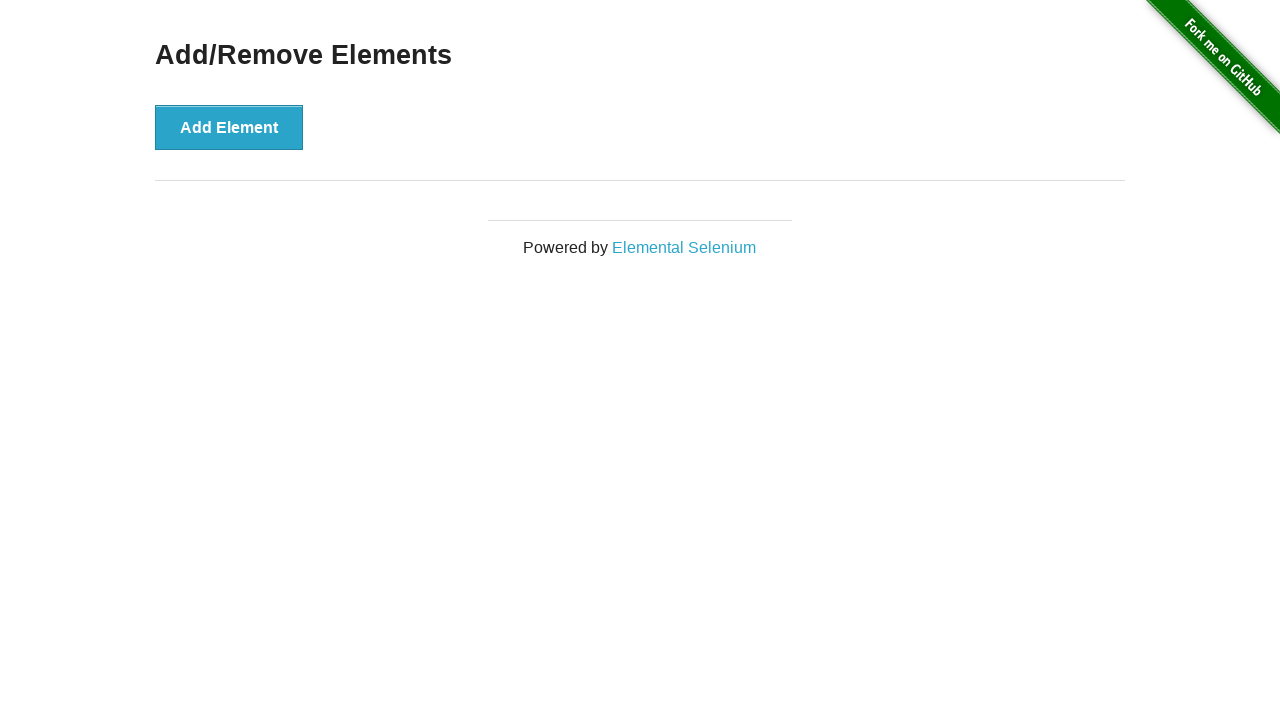

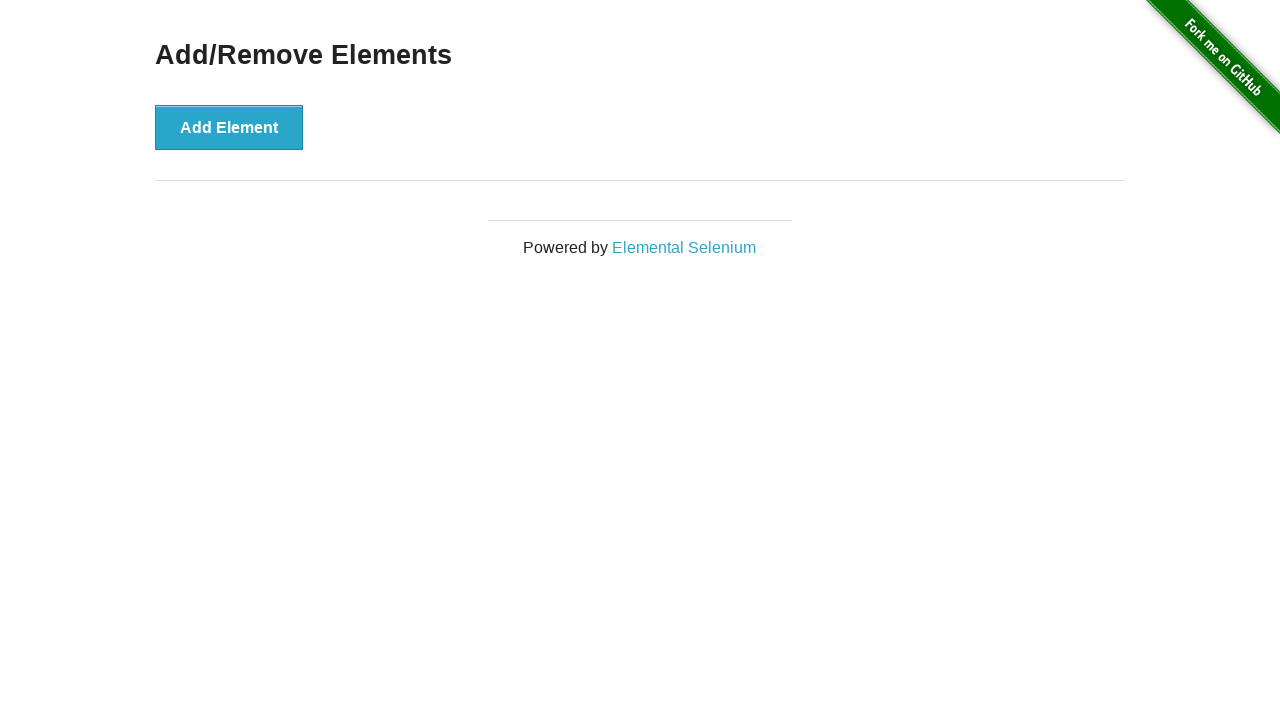